Navigates to a countries list page and scrolls to the bottom of the page to load all content

Starting URL: https://www.worldometers.info/geography/alphabetical-list-of-countries/

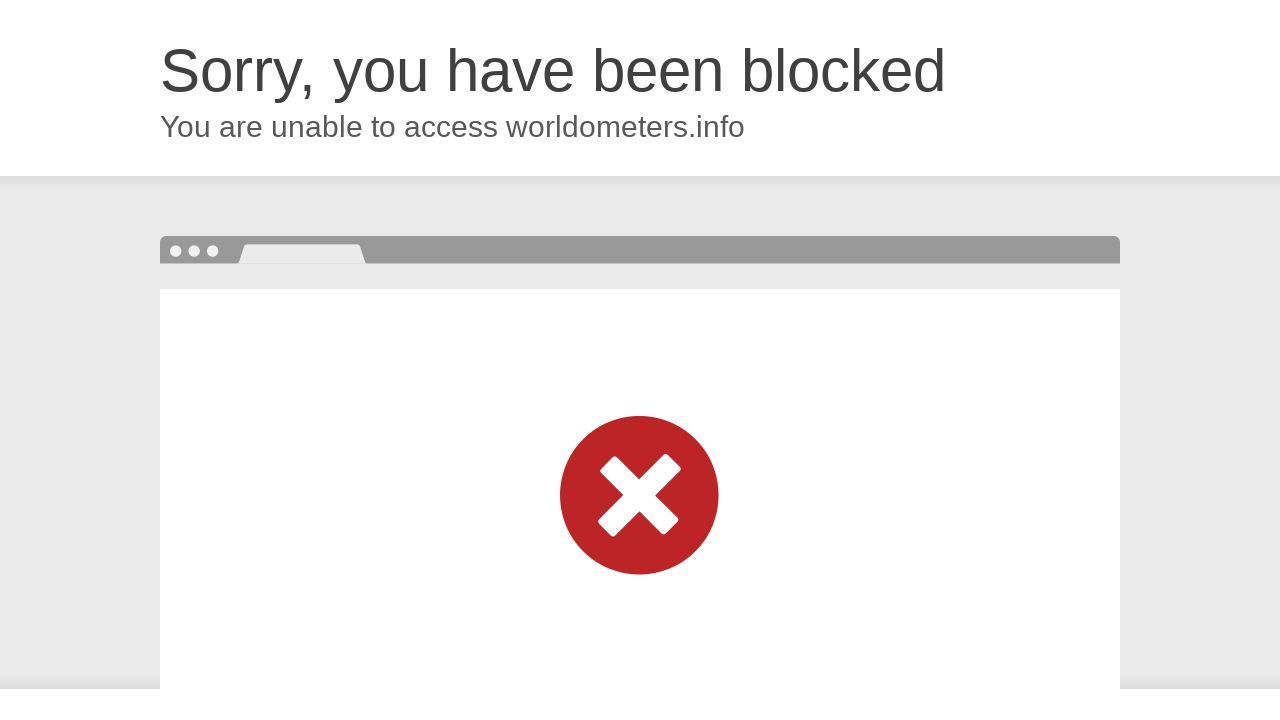

Navigated to countries list page
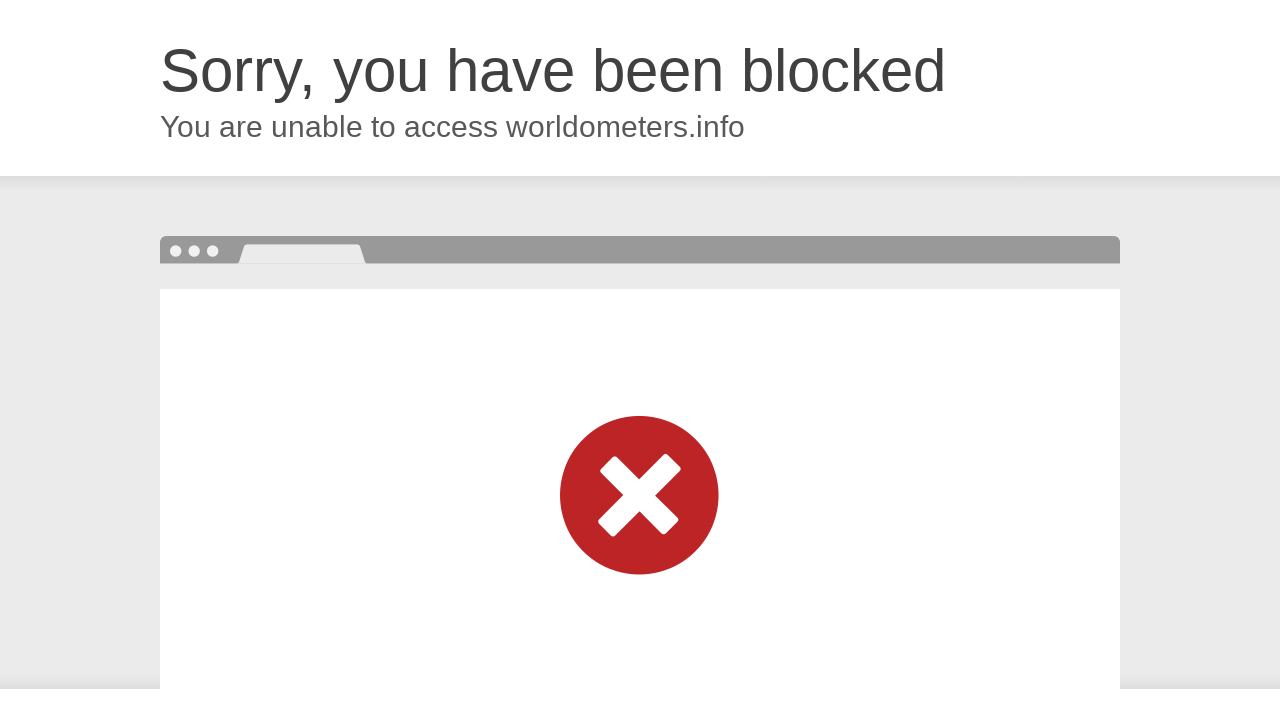

Scrolled to bottom of page to load all content
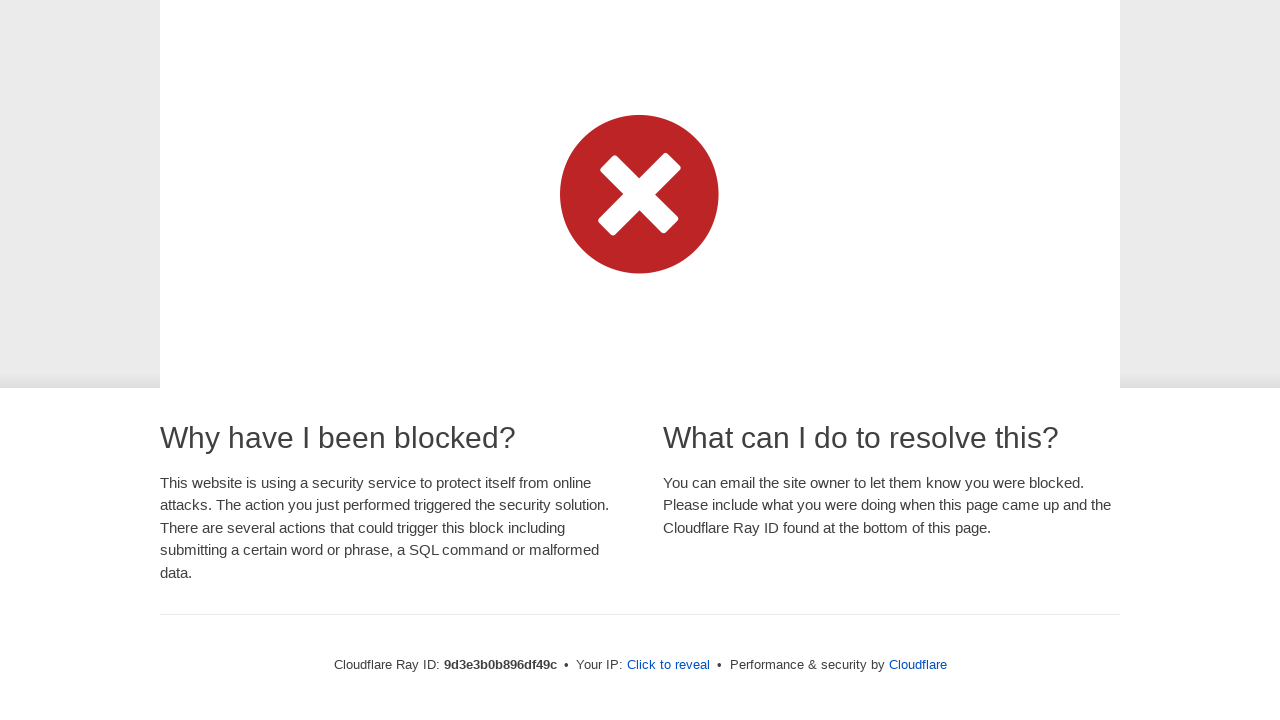

Waited for content to fully load and render
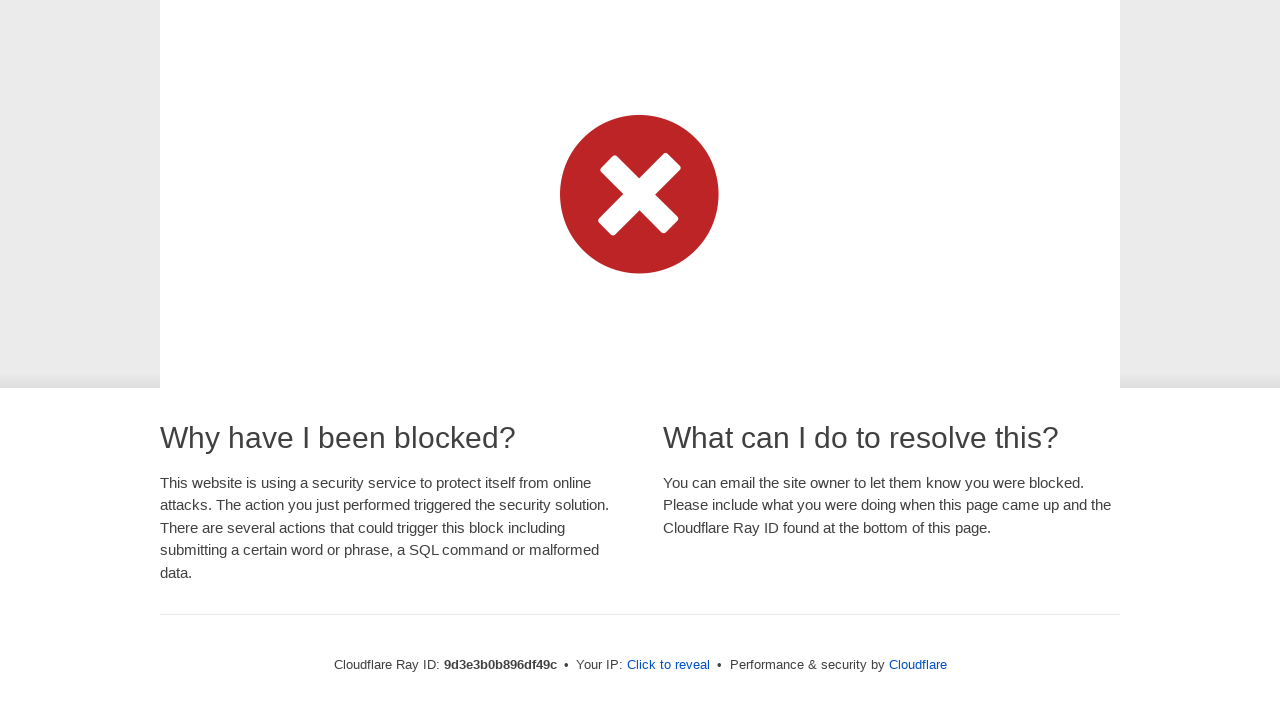

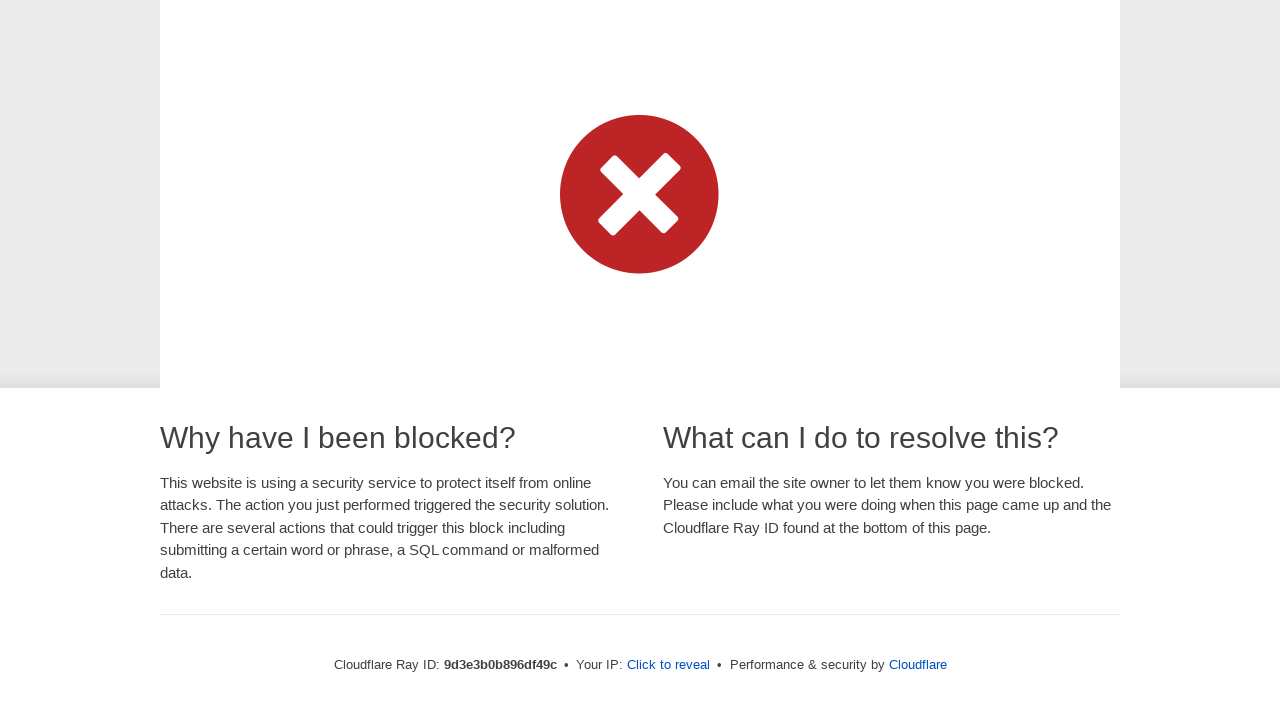